Tests that the currently applied filter is highlighted in the filter navigation

Starting URL: https://demo.playwright.dev/todomvc

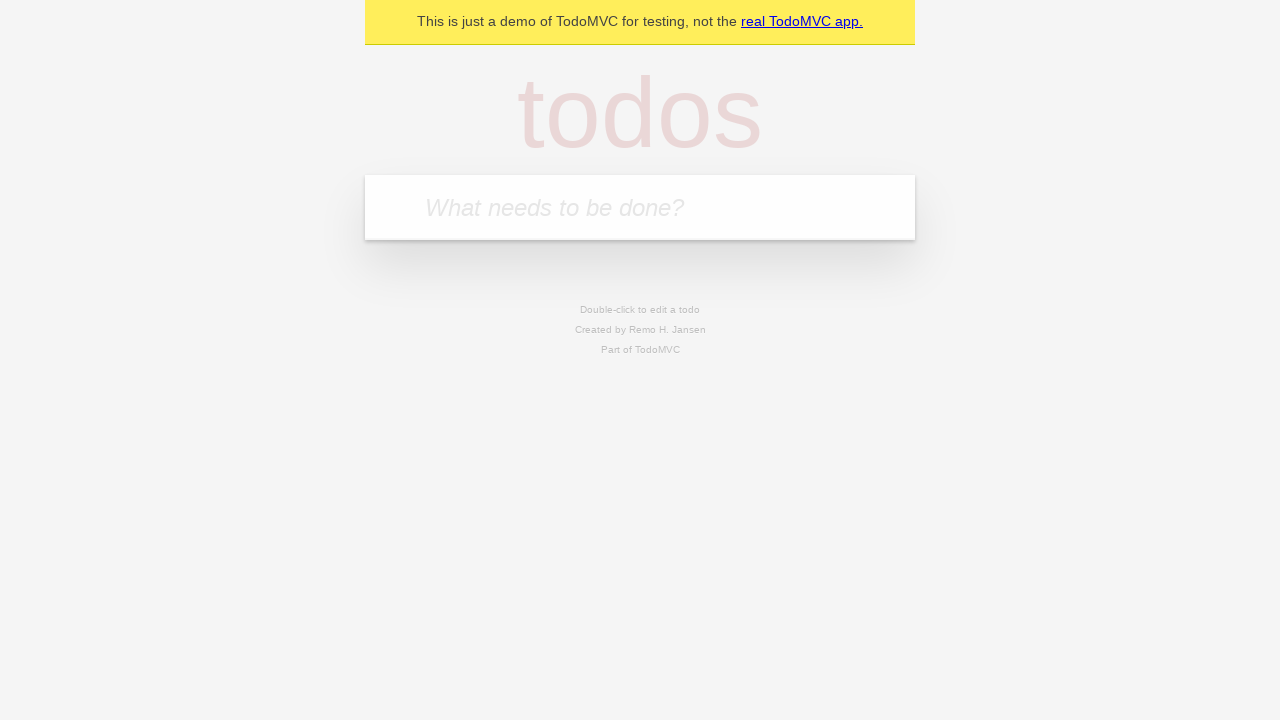

Filled first todo field with 'buy some cheese' on .new-todo
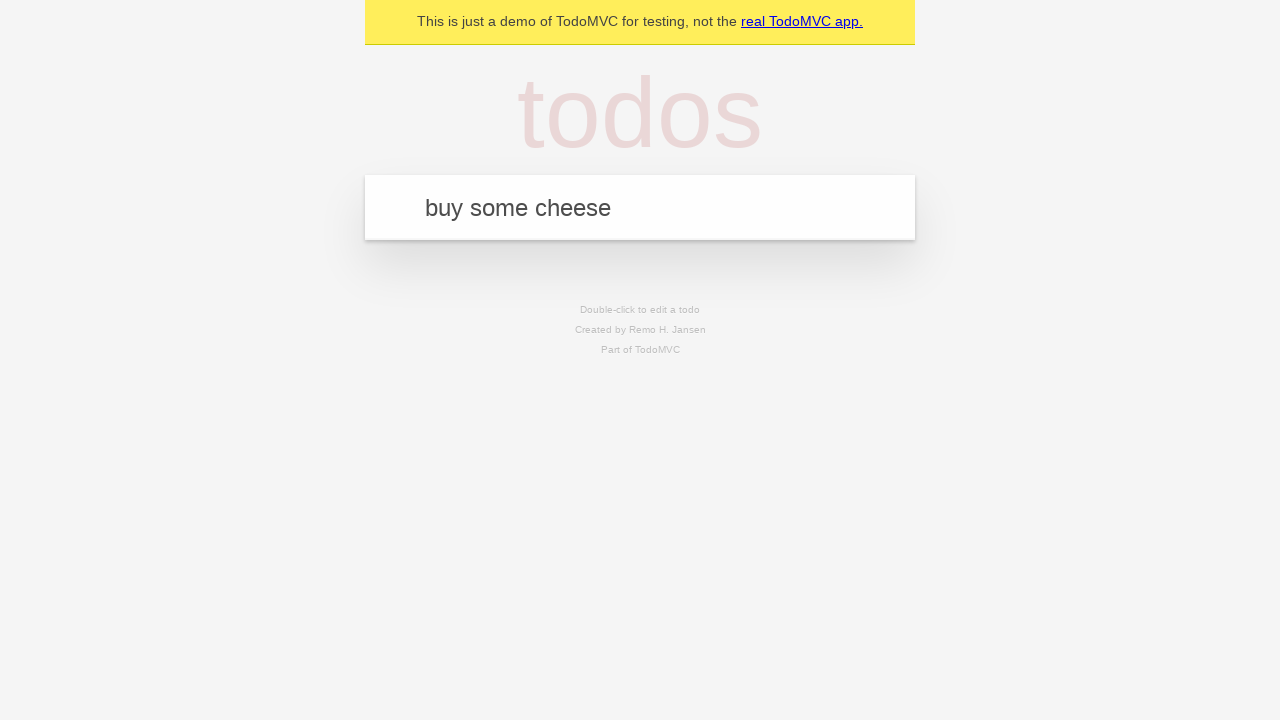

Pressed Enter to add first todo on .new-todo
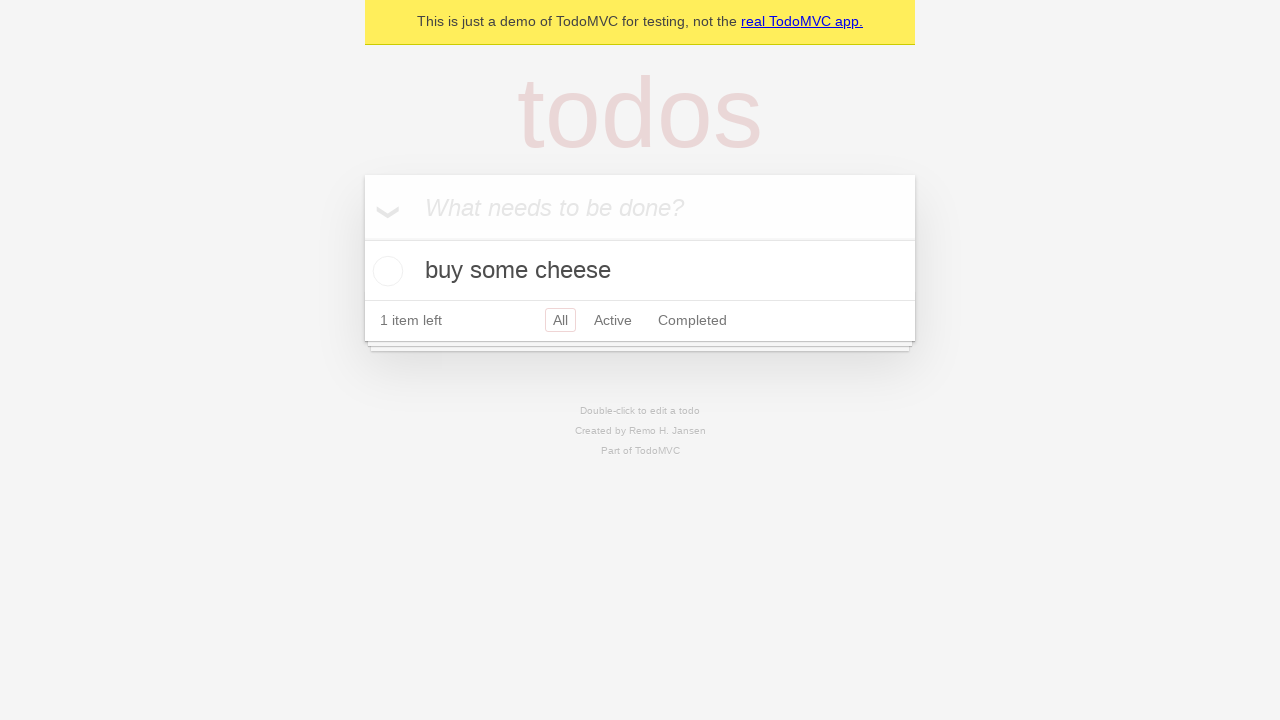

Filled second todo field with 'feed the cat' on .new-todo
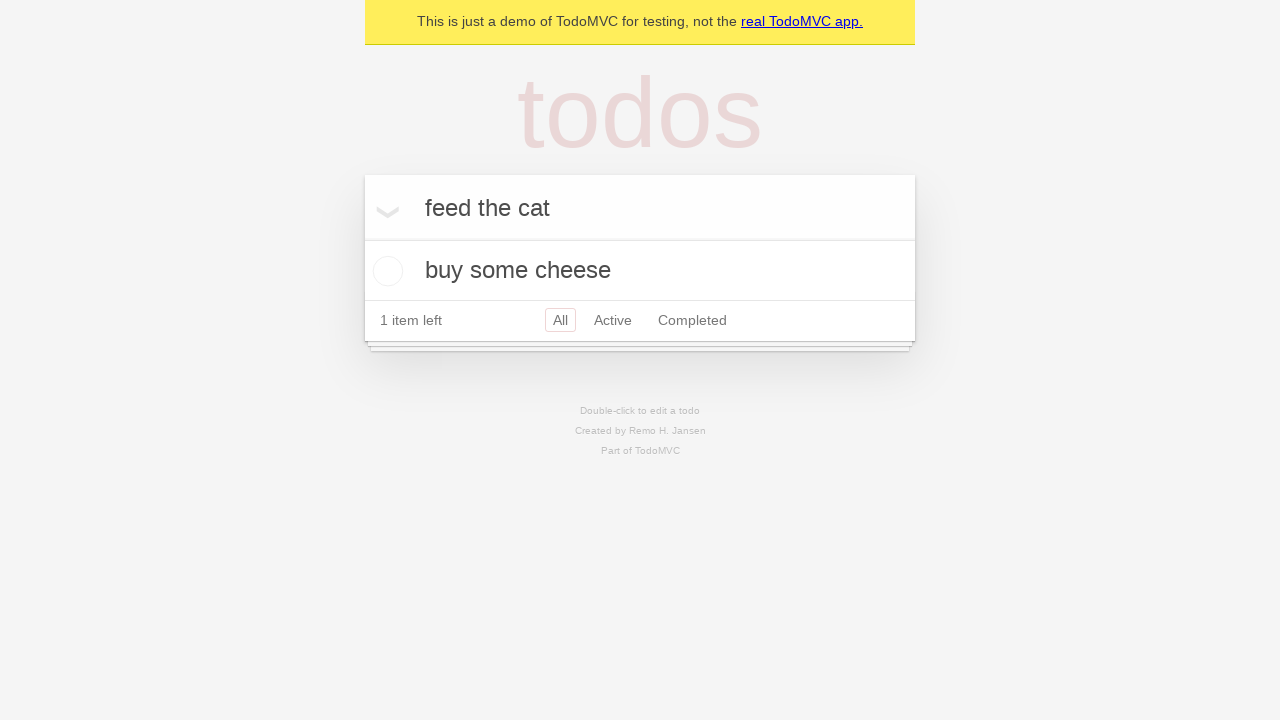

Pressed Enter to add second todo on .new-todo
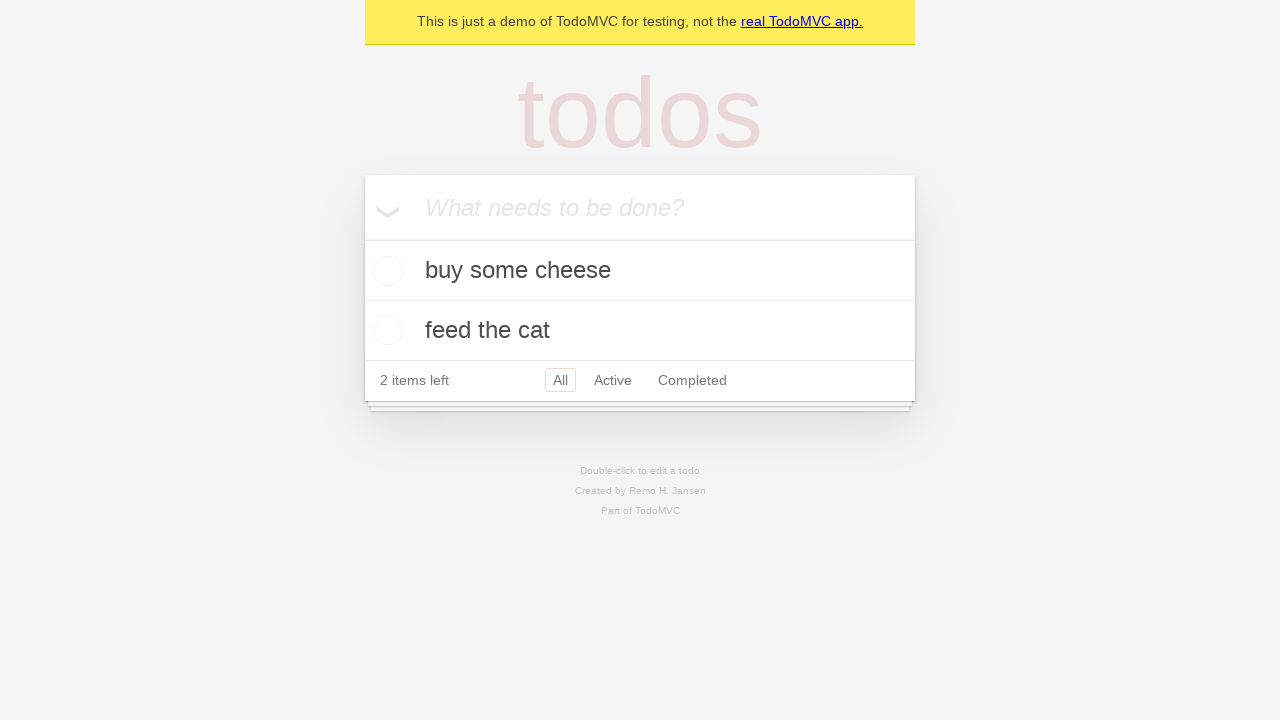

Filled third todo field with 'book a doctors appointment' on .new-todo
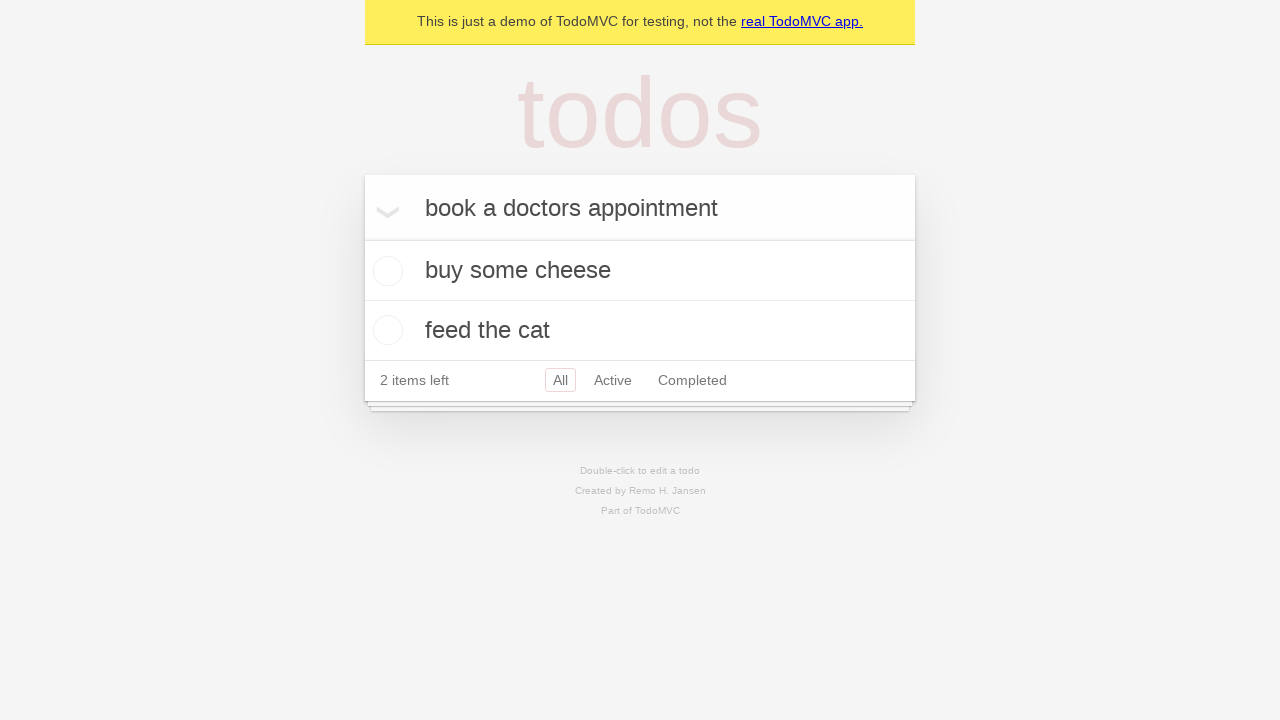

Pressed Enter to add third todo on .new-todo
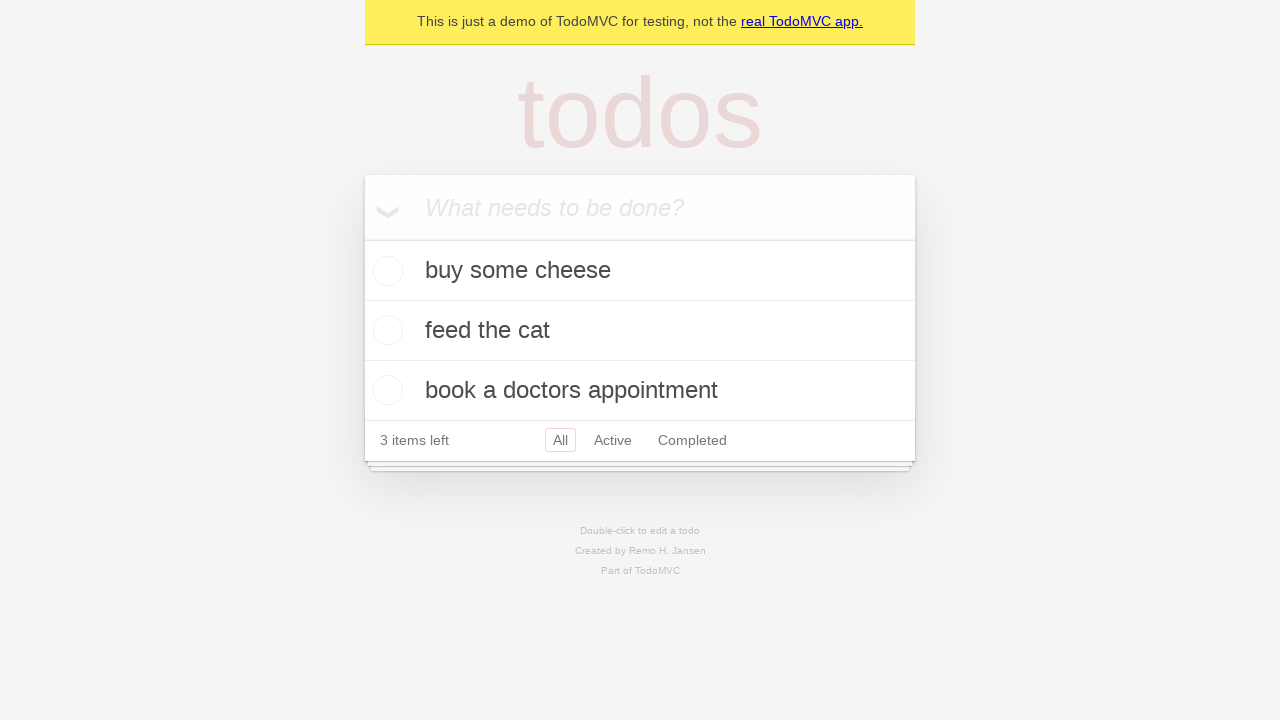

Waited for all 3 todos to be loaded in the list
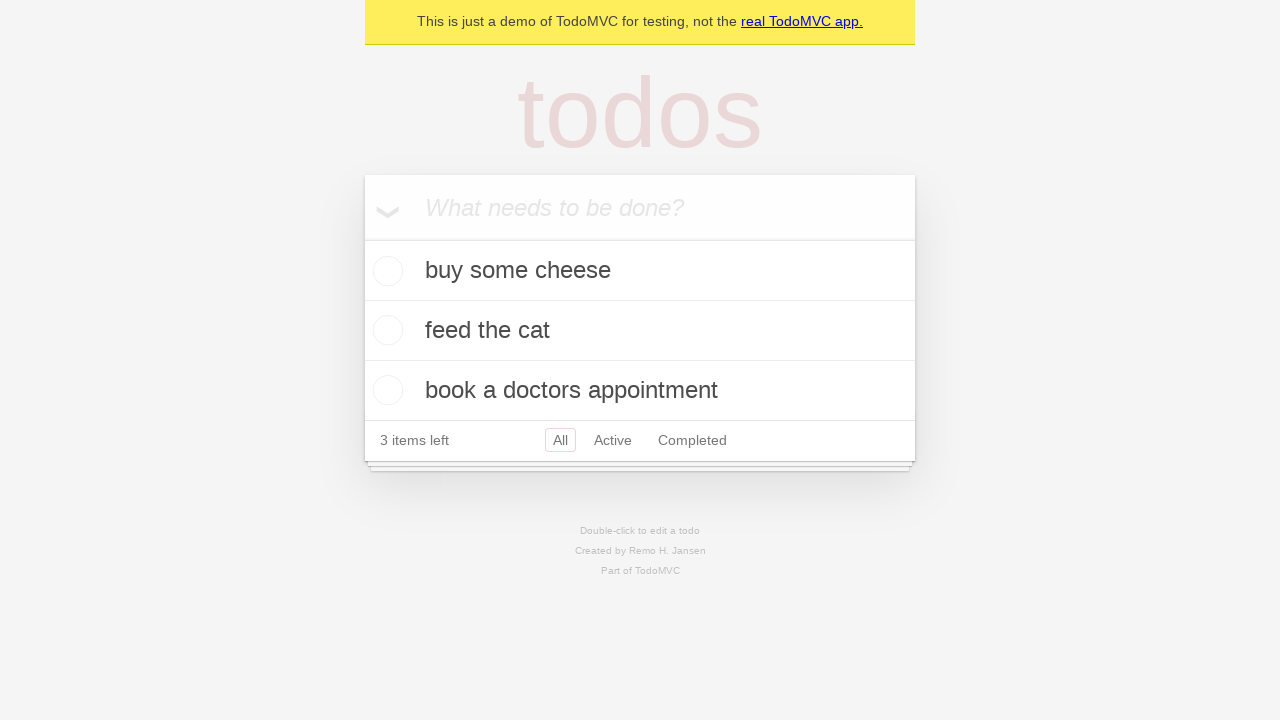

Clicked Active filter to show only active todos at (613, 440) on .filters >> text=Active
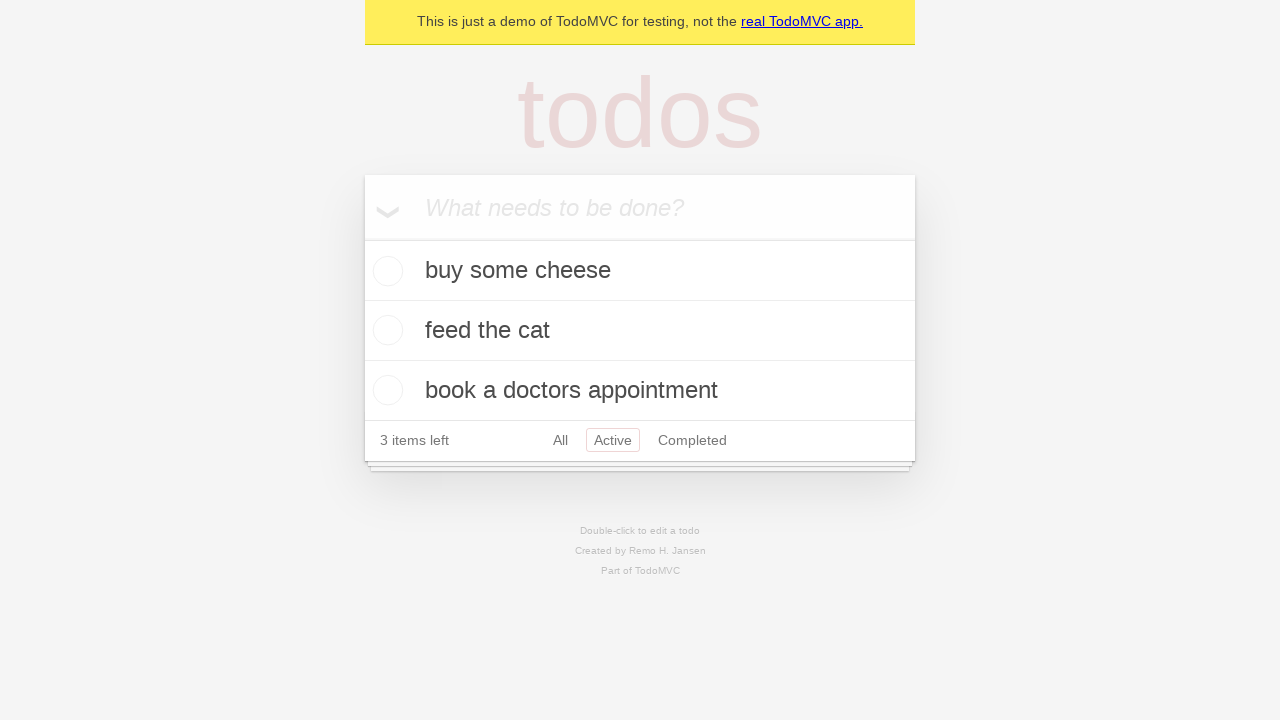

Clicked Completed filter and verified it is highlighted at (692, 440) on .filters >> text=Completed
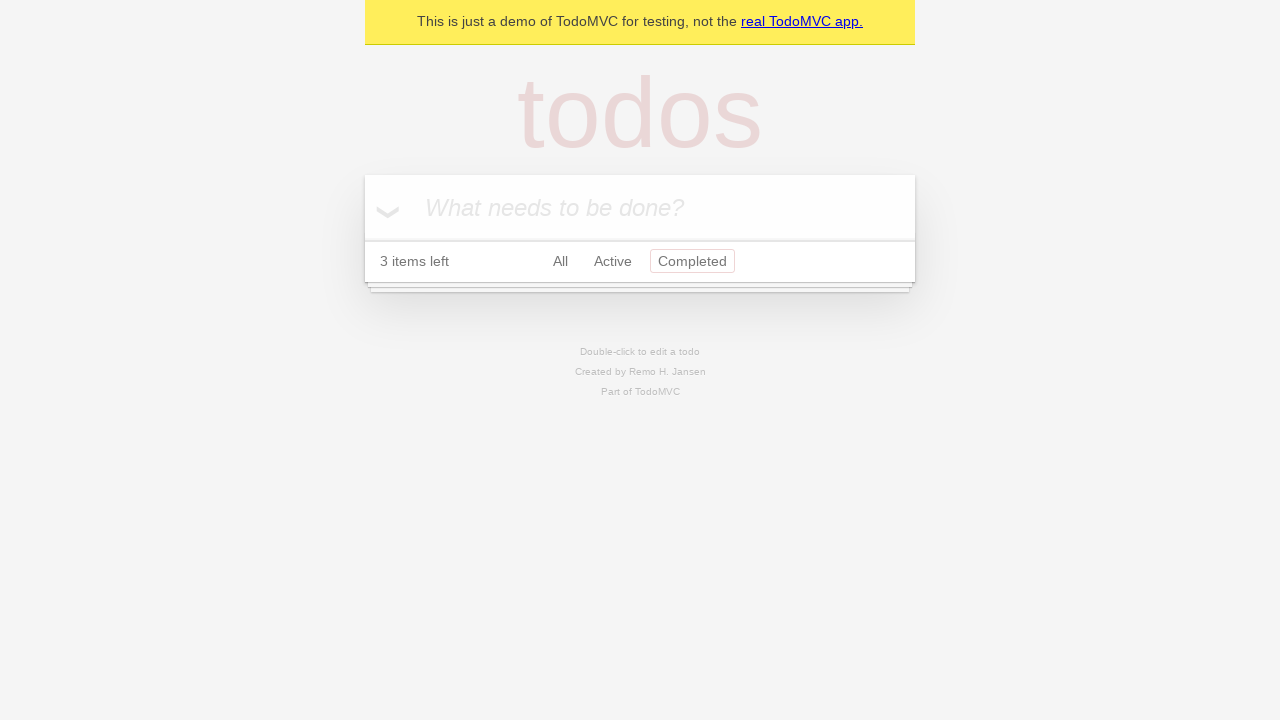

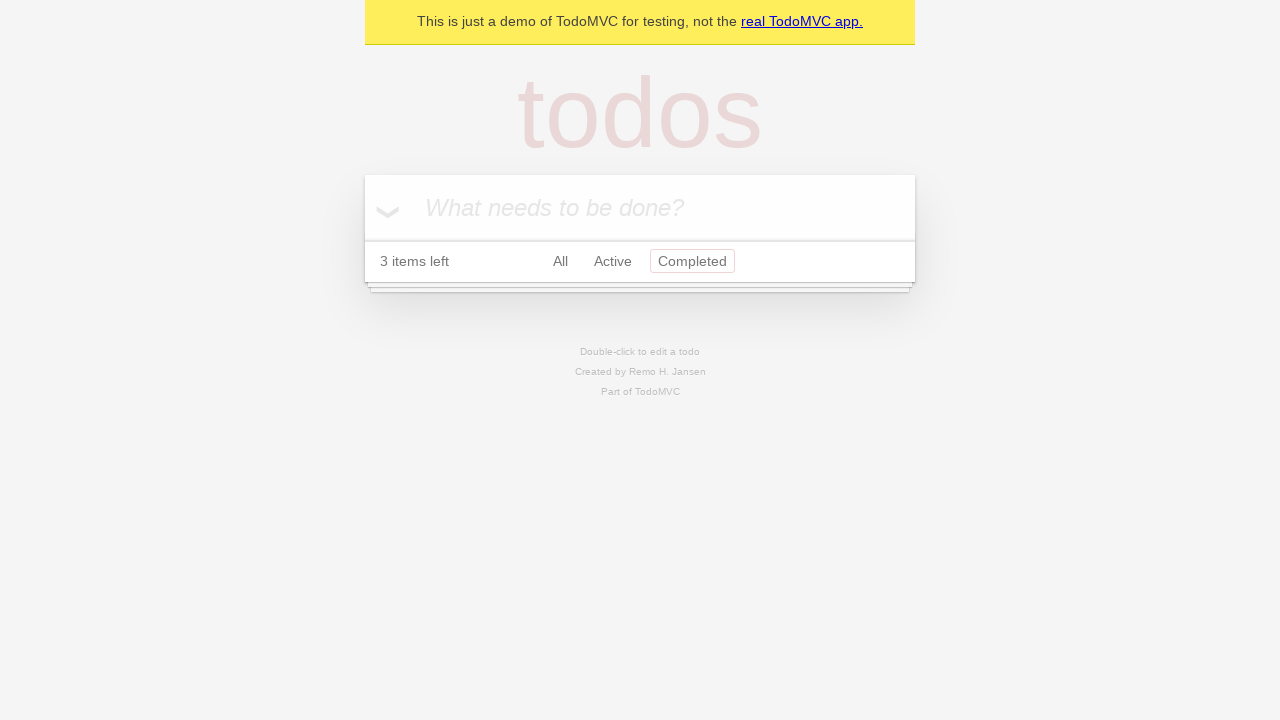